Tests dynamic data loading functionality by clicking a button to generate dynamic content including an image and text

Starting URL: https://demo.automationtesting.in/DynamicData.html

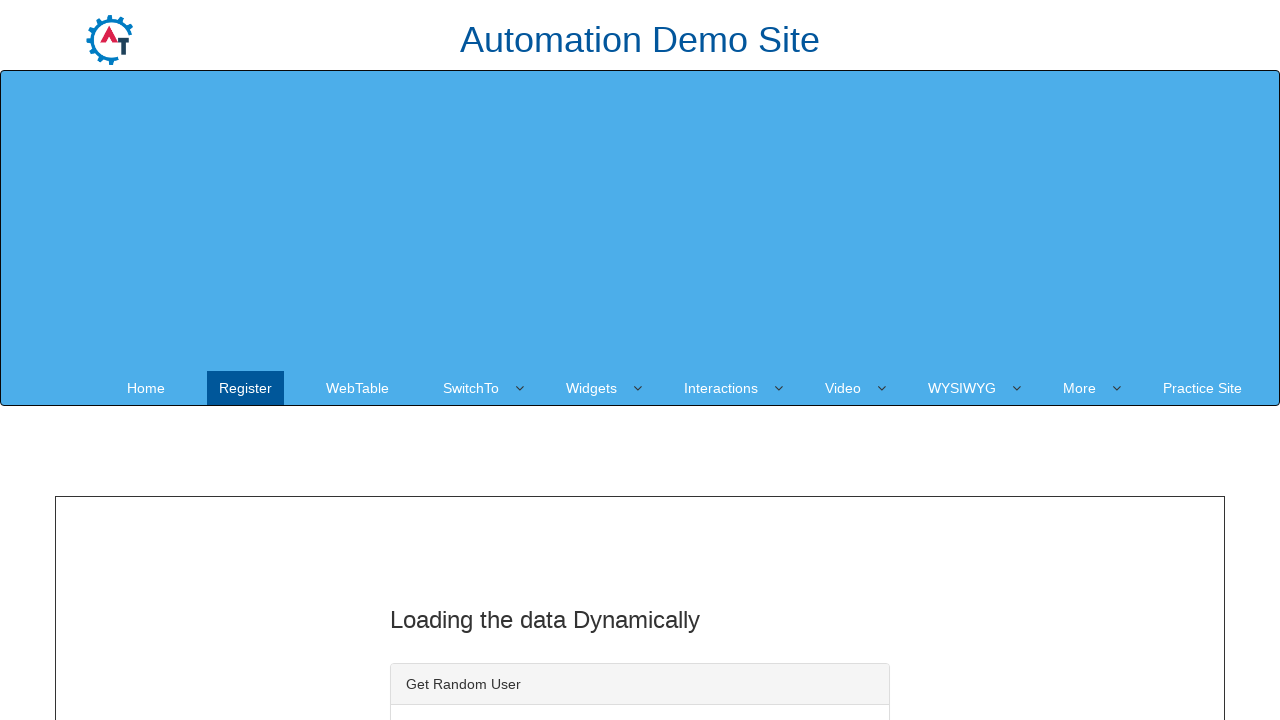

Clicked button to generate dynamic content at (477, 361) on xpath=//*[@id="save"]
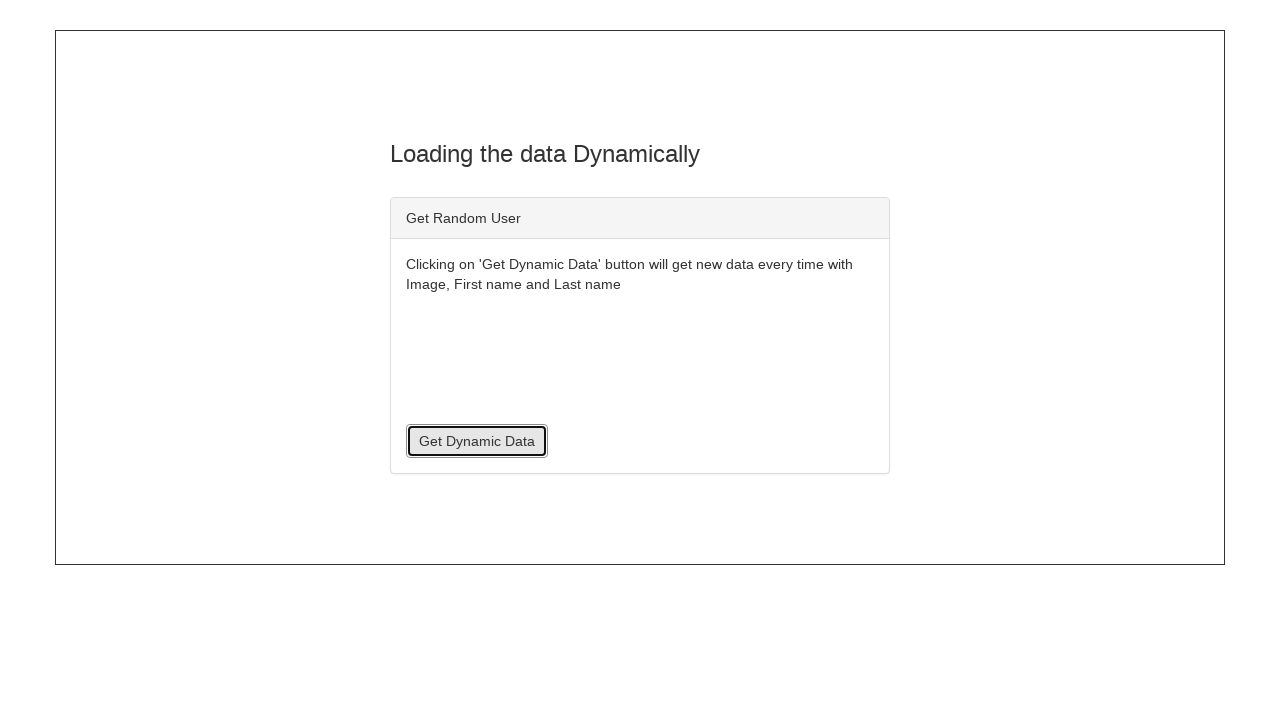

Waited 5 seconds for dynamic content to load
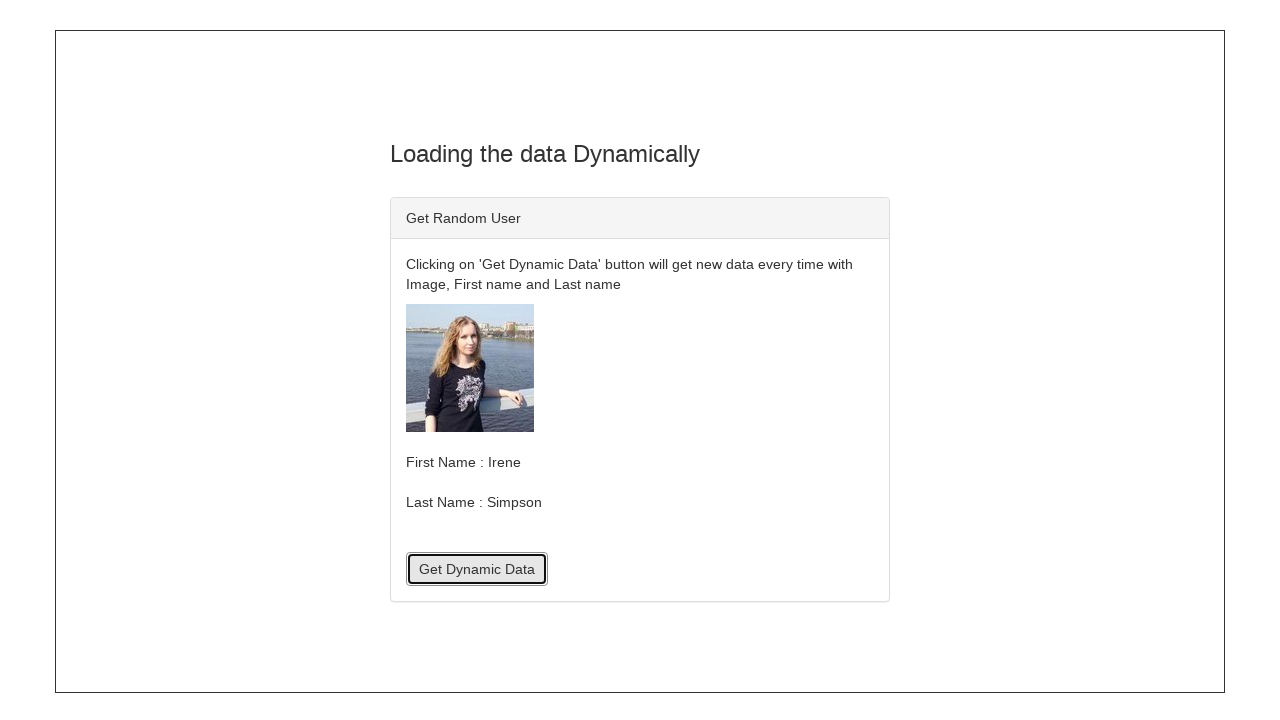

Dynamic image loaded successfully
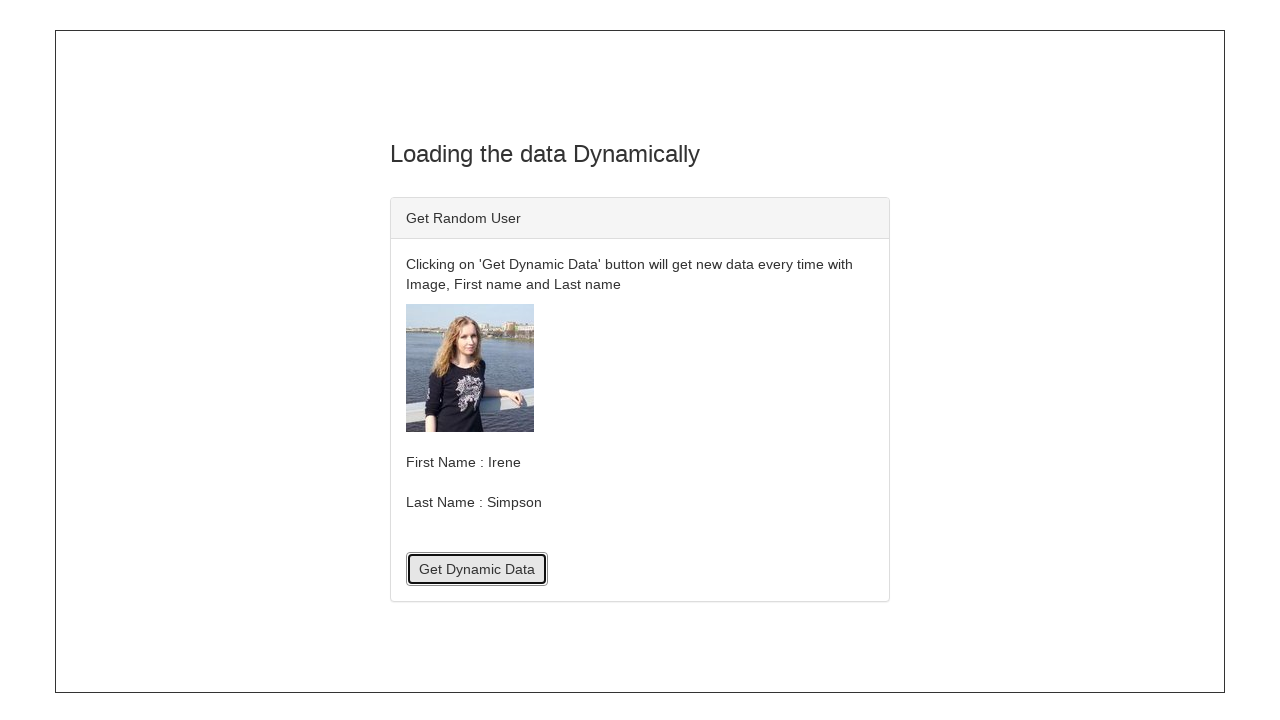

Dynamic text content loaded successfully
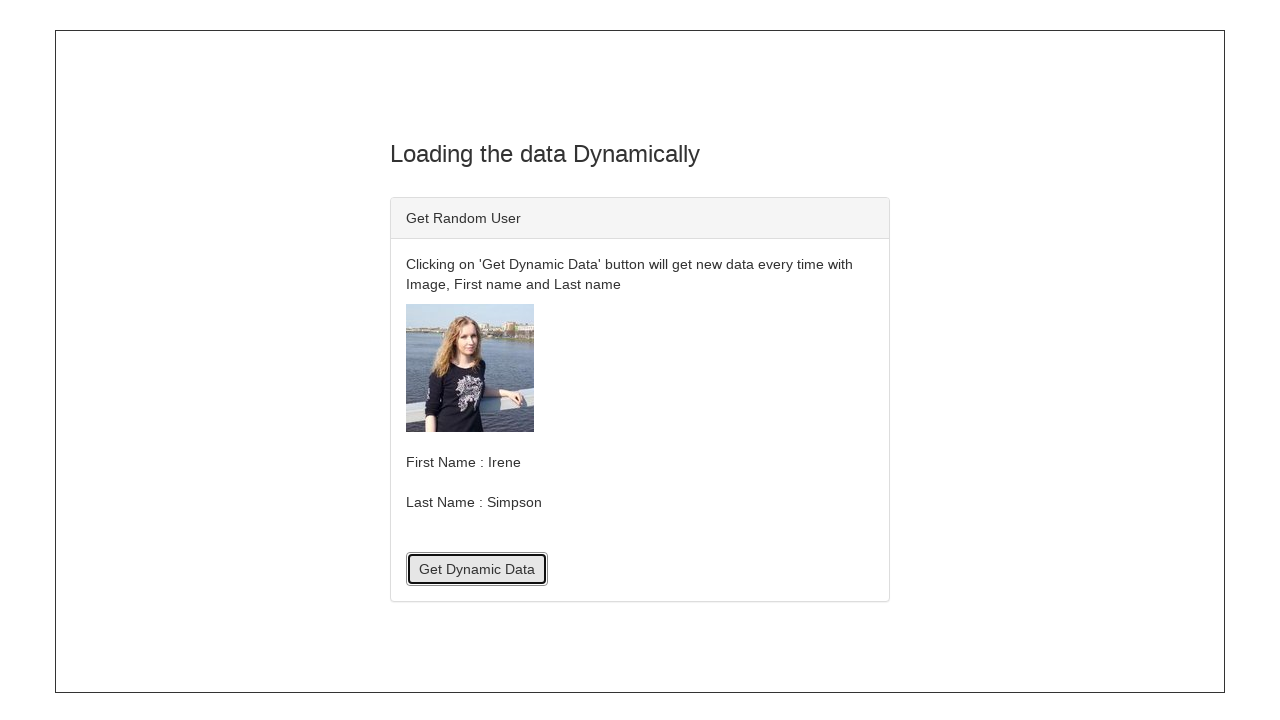

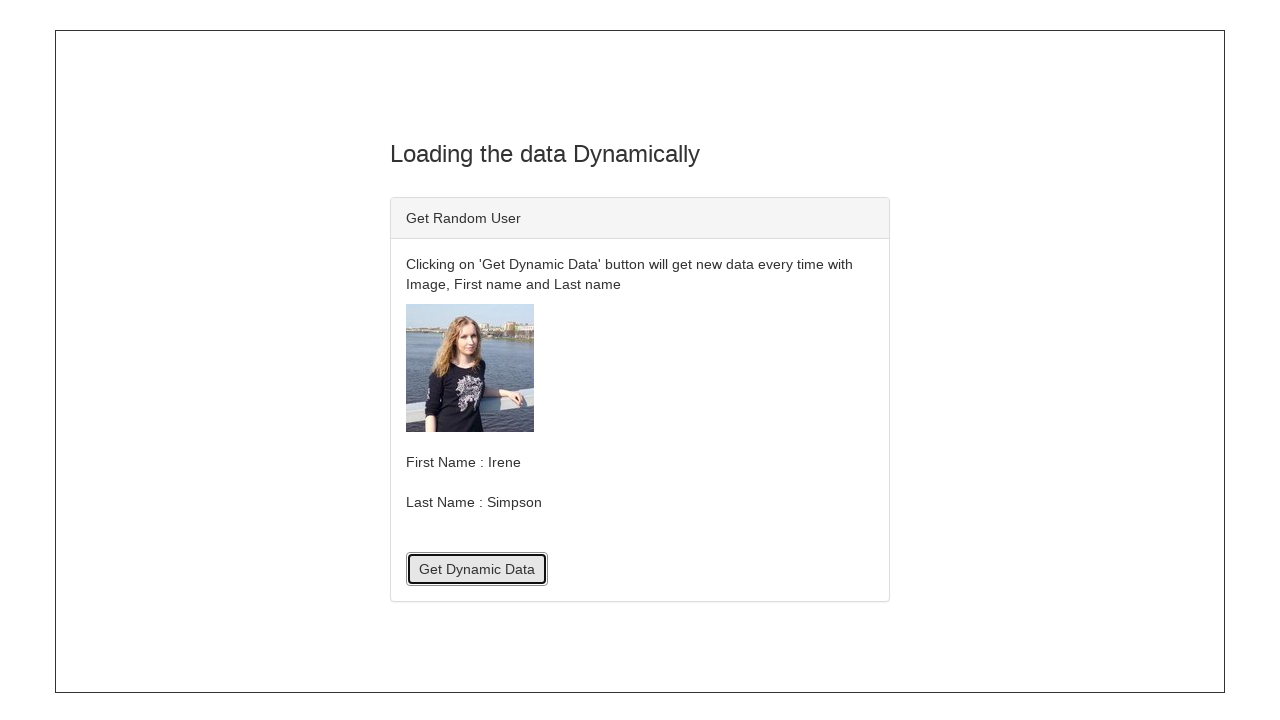